Tests handling multiple browser tabs by navigating to a page and clicking a link that opens in a new tab, then waiting for the new tab to load.

Starting URL: https://freelance-learn-automation.vercel.app/login

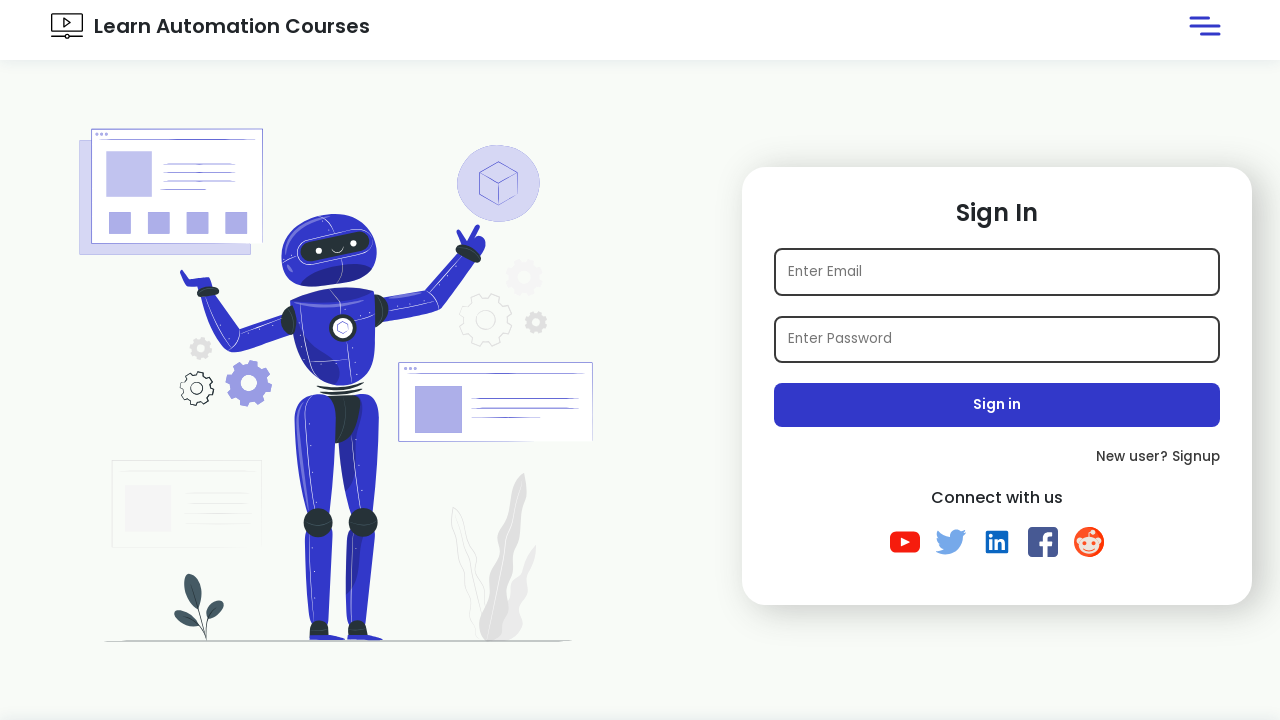

Waited for login page to fully load (networkidle)
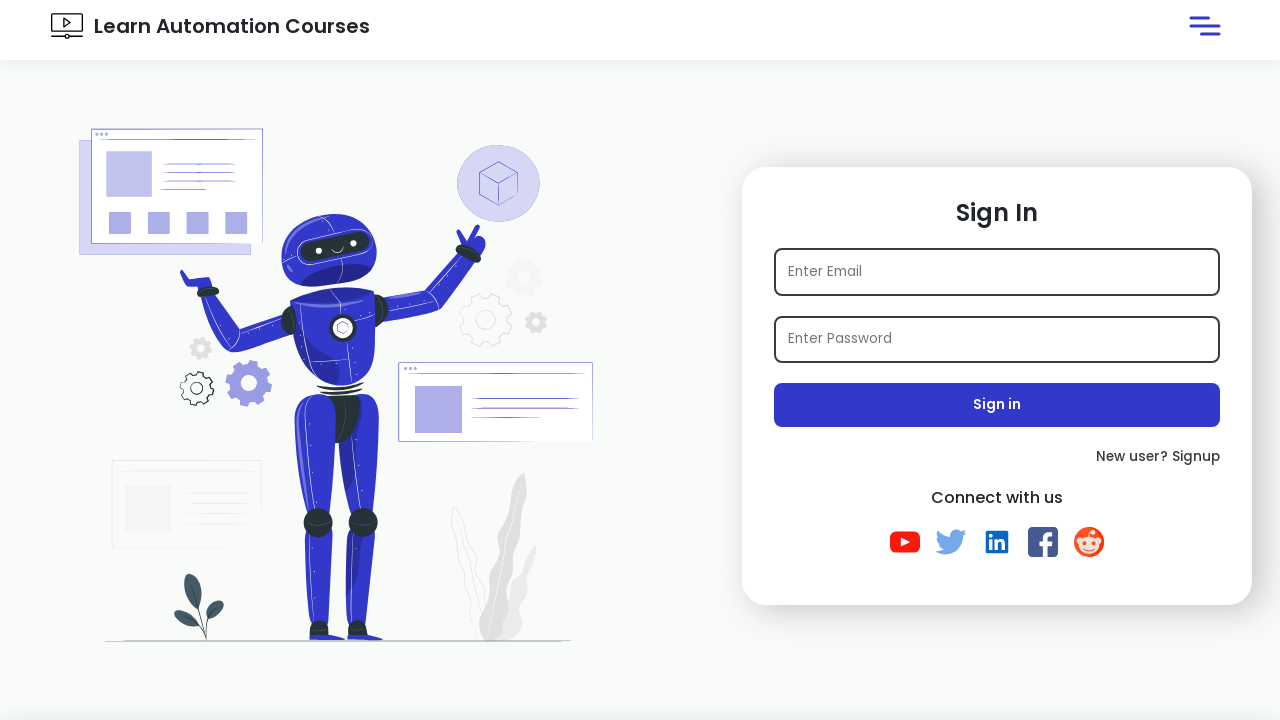

Clicked Facebook group link to open in new tab at (1043, 542) on (//a[@href='https://www.facebook.com/groups/256655817858291'])[1]
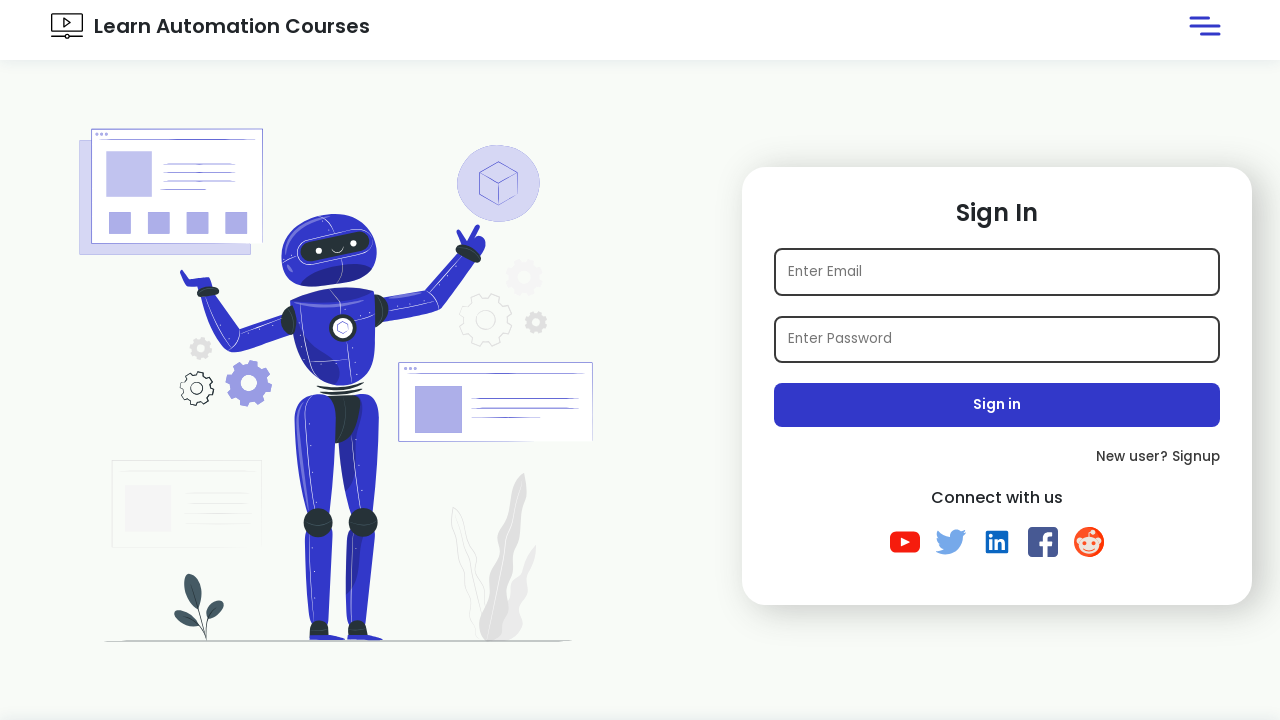

Captured new tab/page that was opened
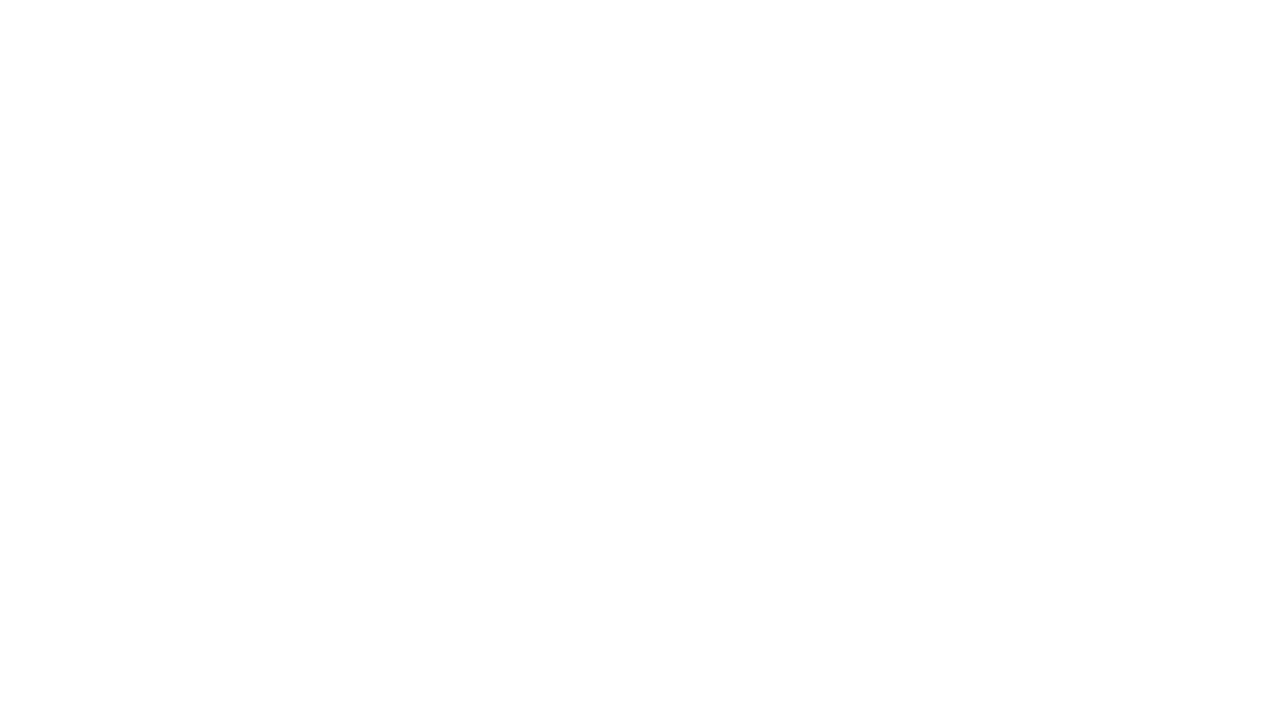

Waited for Facebook group page to fully load (networkidle)
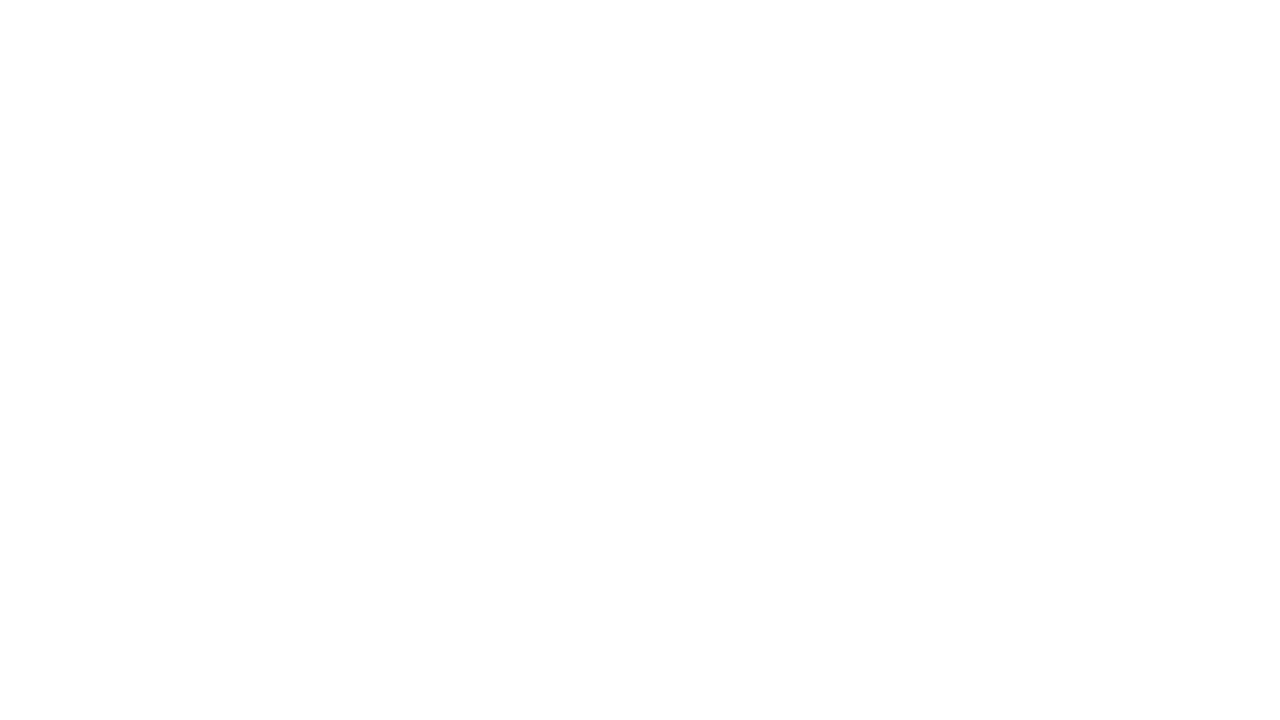

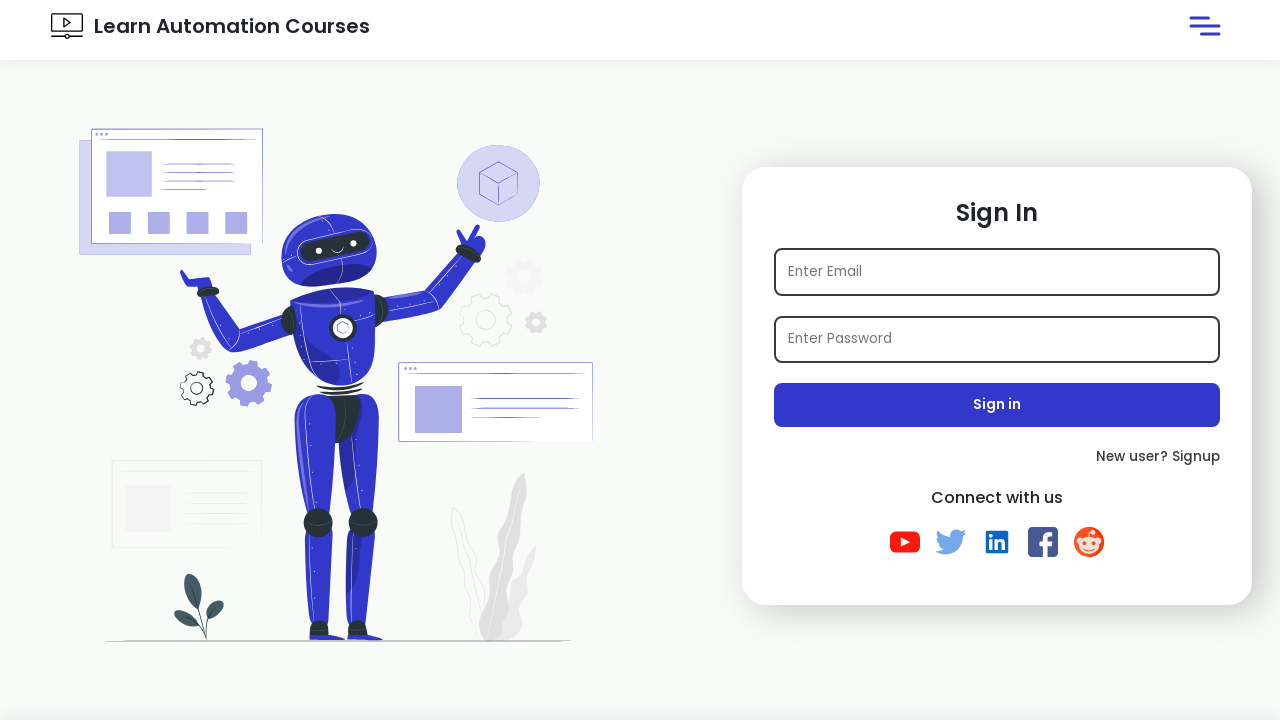